Tests registration form by filling in first name and last name fields, then clicking submit button

Starting URL: https://awesomeqa.com/ui/index.php?route=account/register

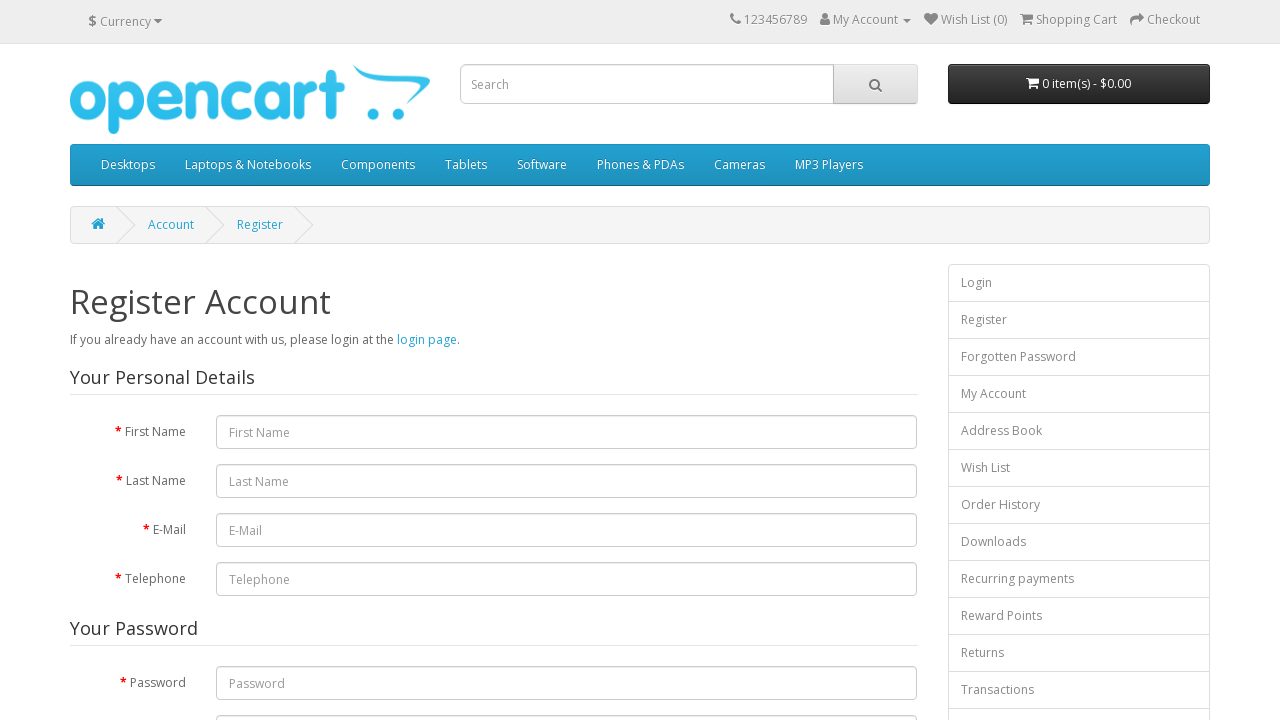

Filled first name field with 'Subba' on input#input-firstname
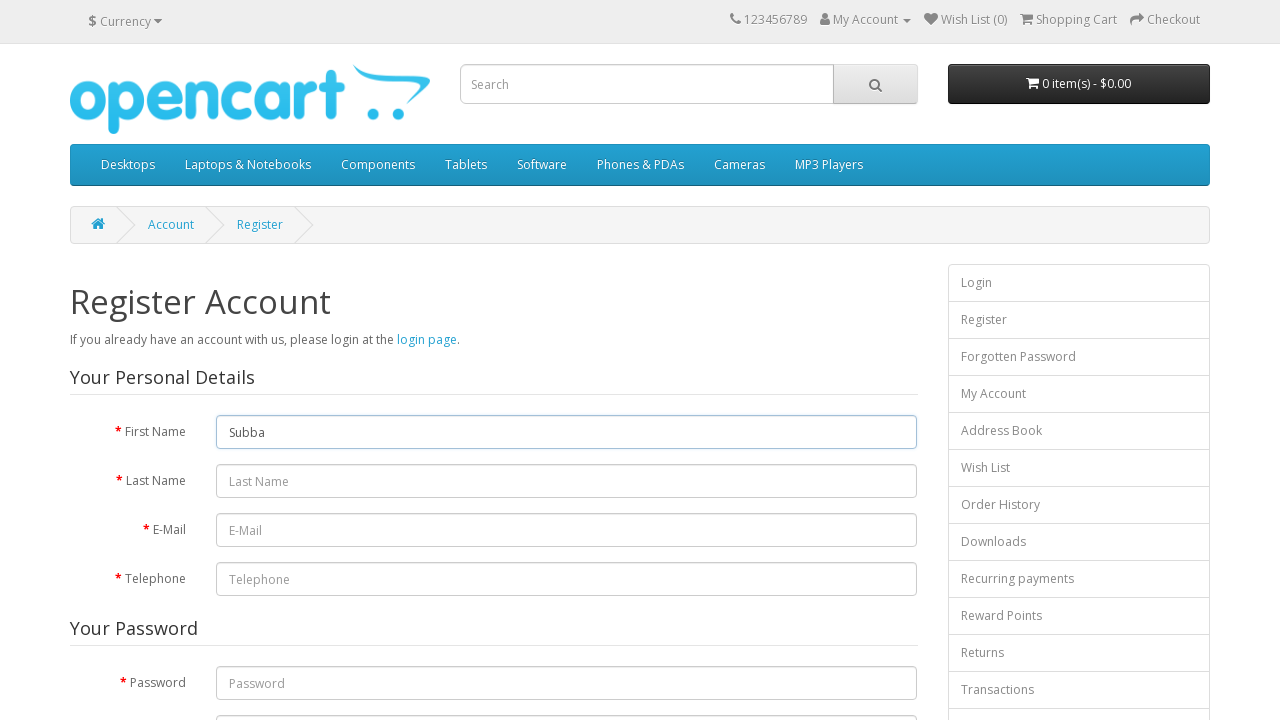

Filled last name field with 'Rao' on #input-lastname
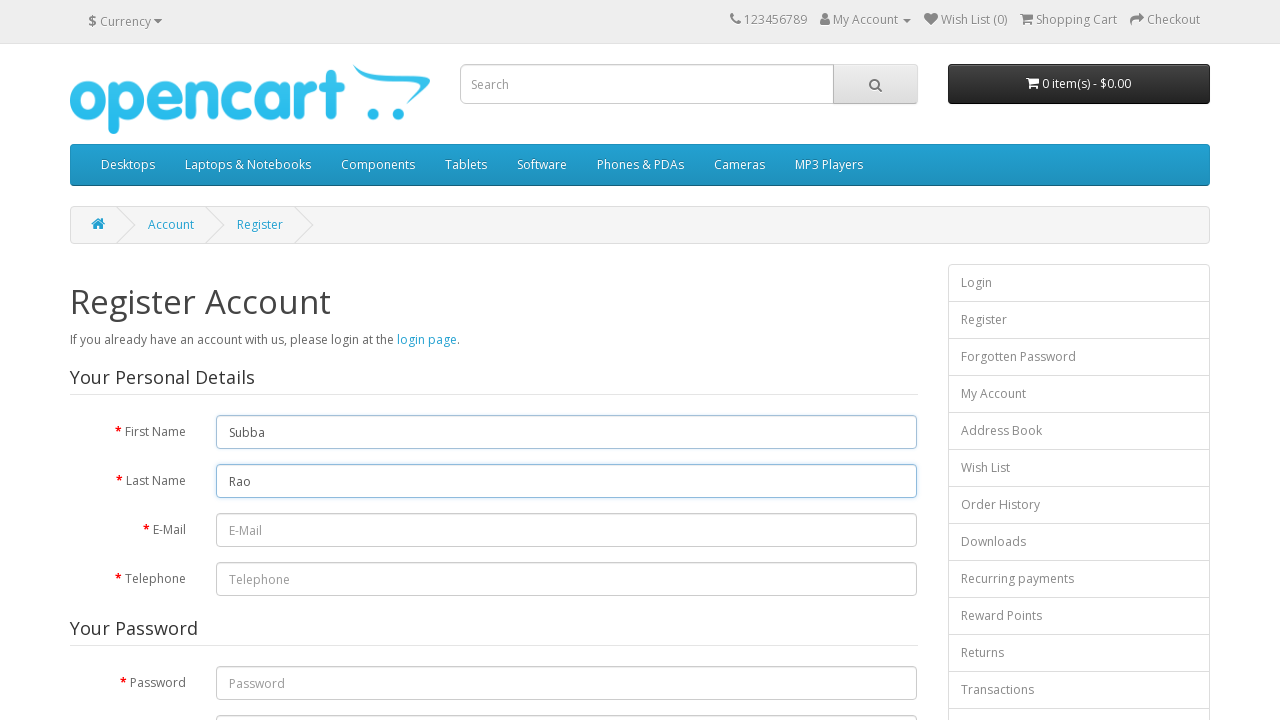

Clicked submit button to register at (879, 426) on input.btn-primary
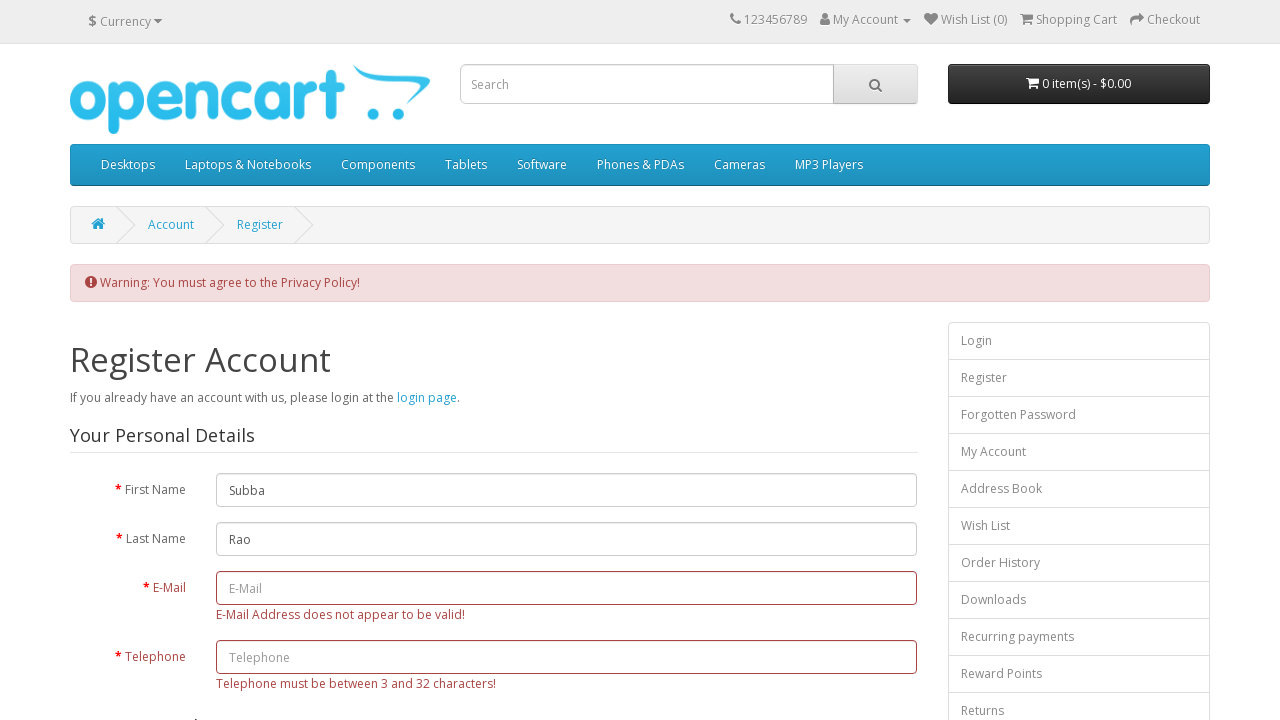

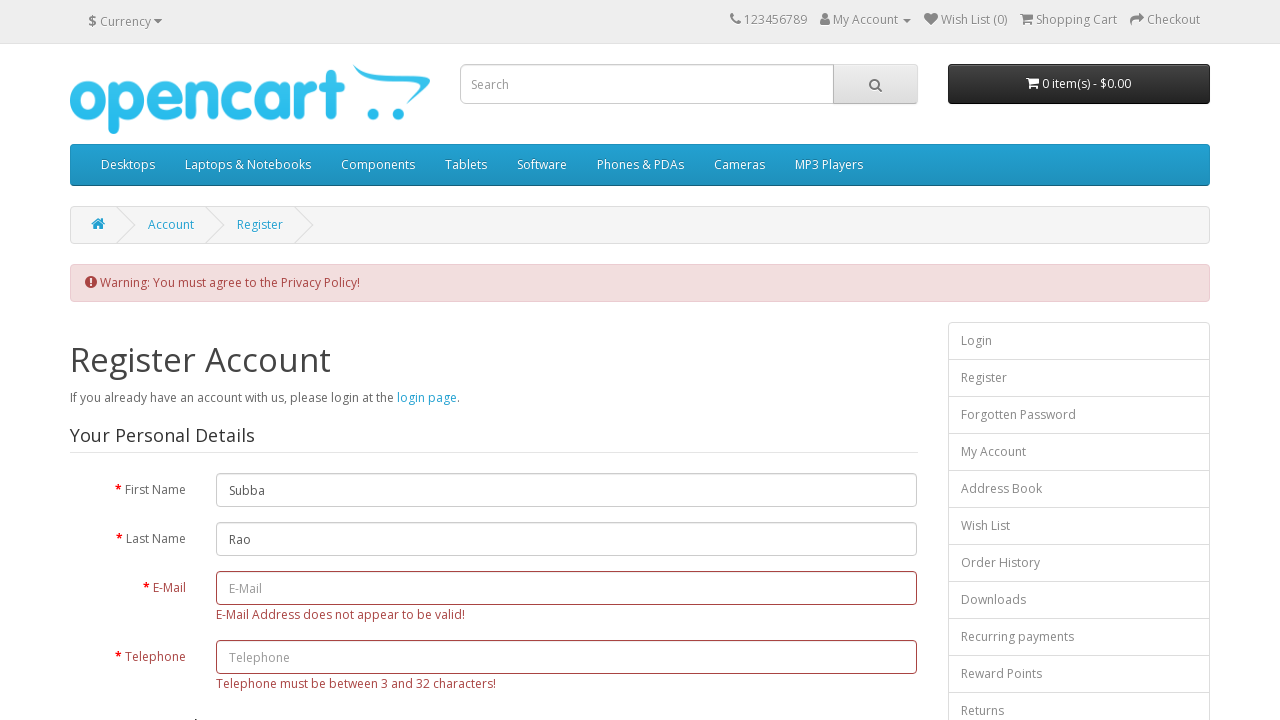